Navigates to the Time and Date world clock page and verifies that the world clock table with city links is loaded and displayed.

Starting URL: https://www.timeanddate.com/worldclock/

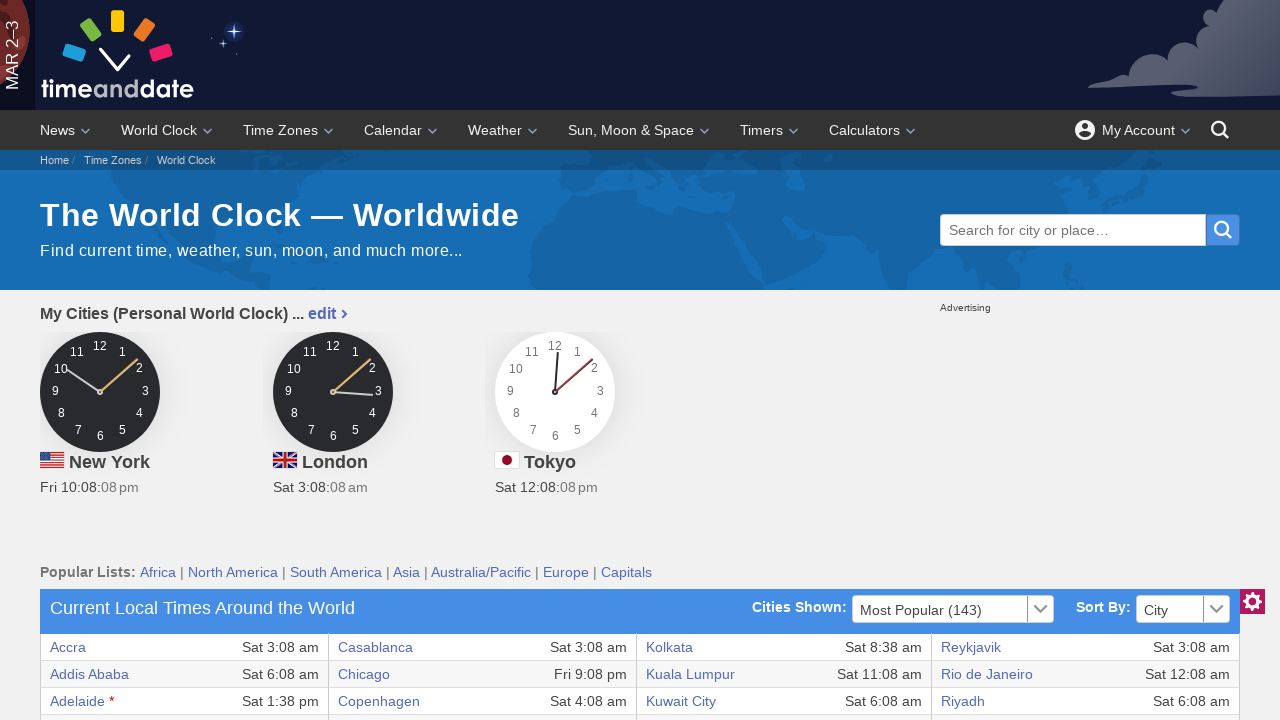

World clock table loaded with first city link visible
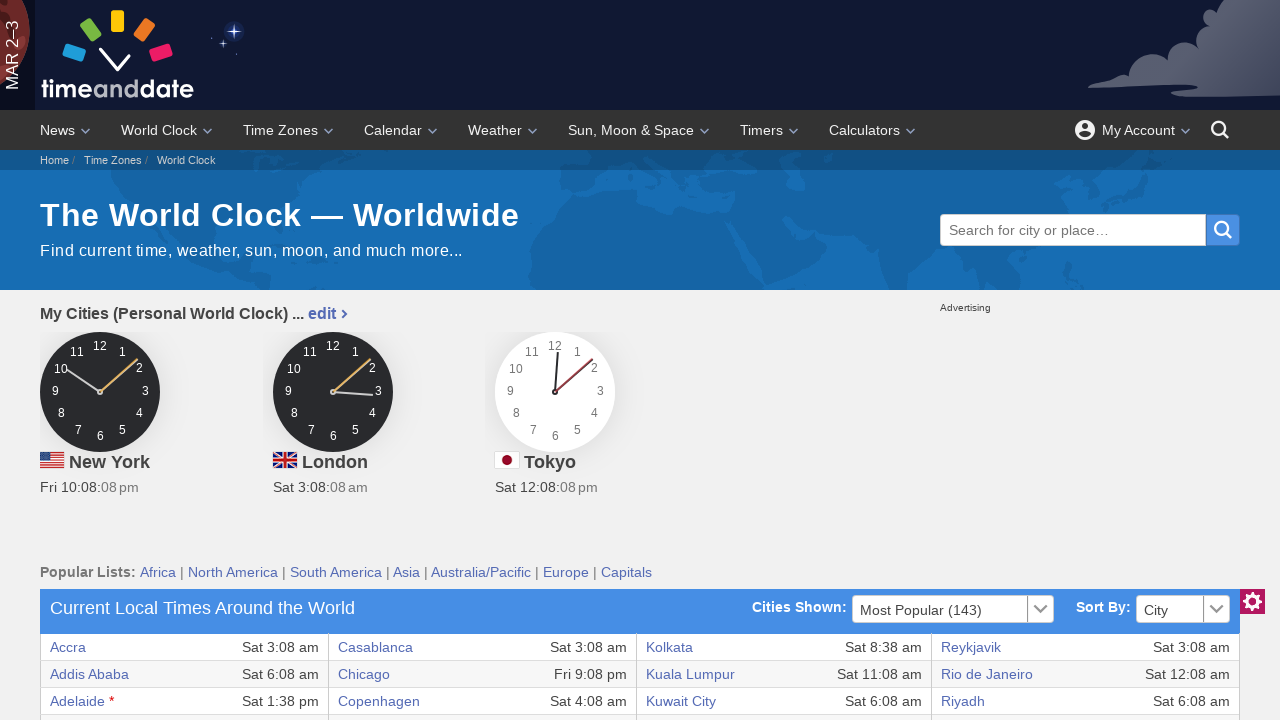

World clock table verified with at least 10 rows of city data loaded
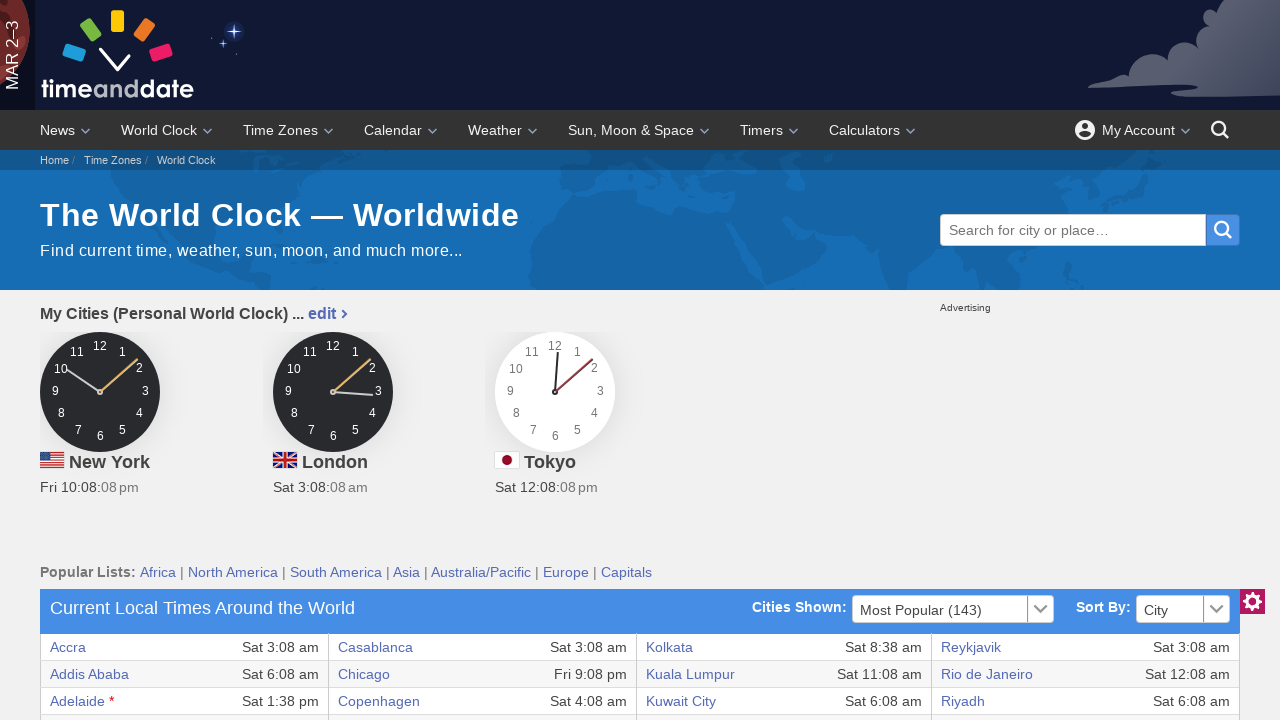

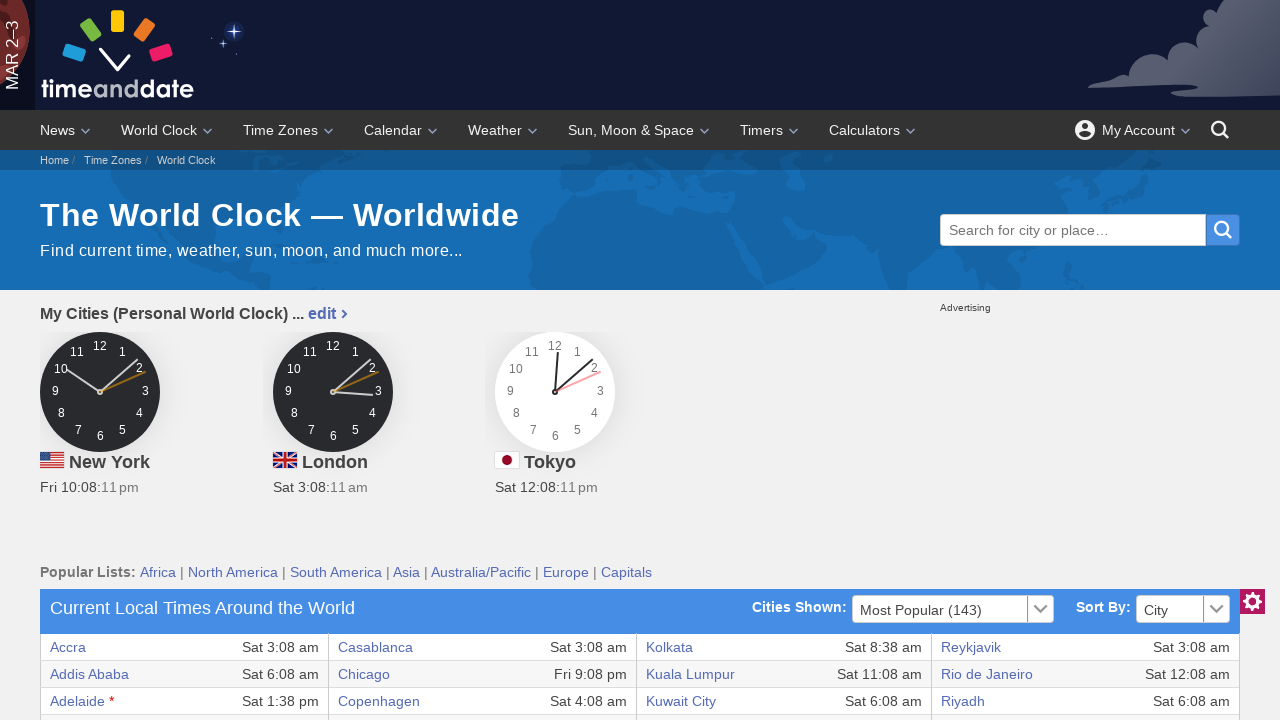